Tests parentsUntil DOM traversal method on an e-commerce practice website to verify element hierarchy

Starting URL: https://rahulshettyacademy.com/seleniumPractise/#

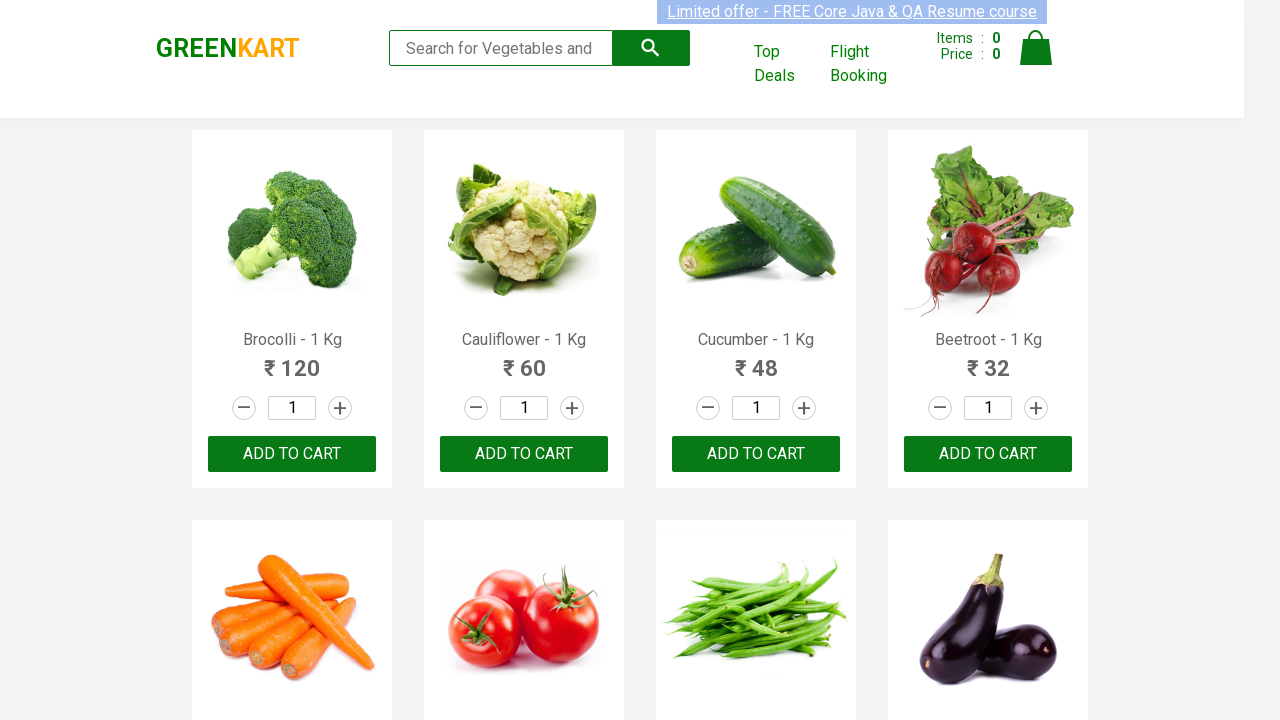

Waited for offers link element to be present
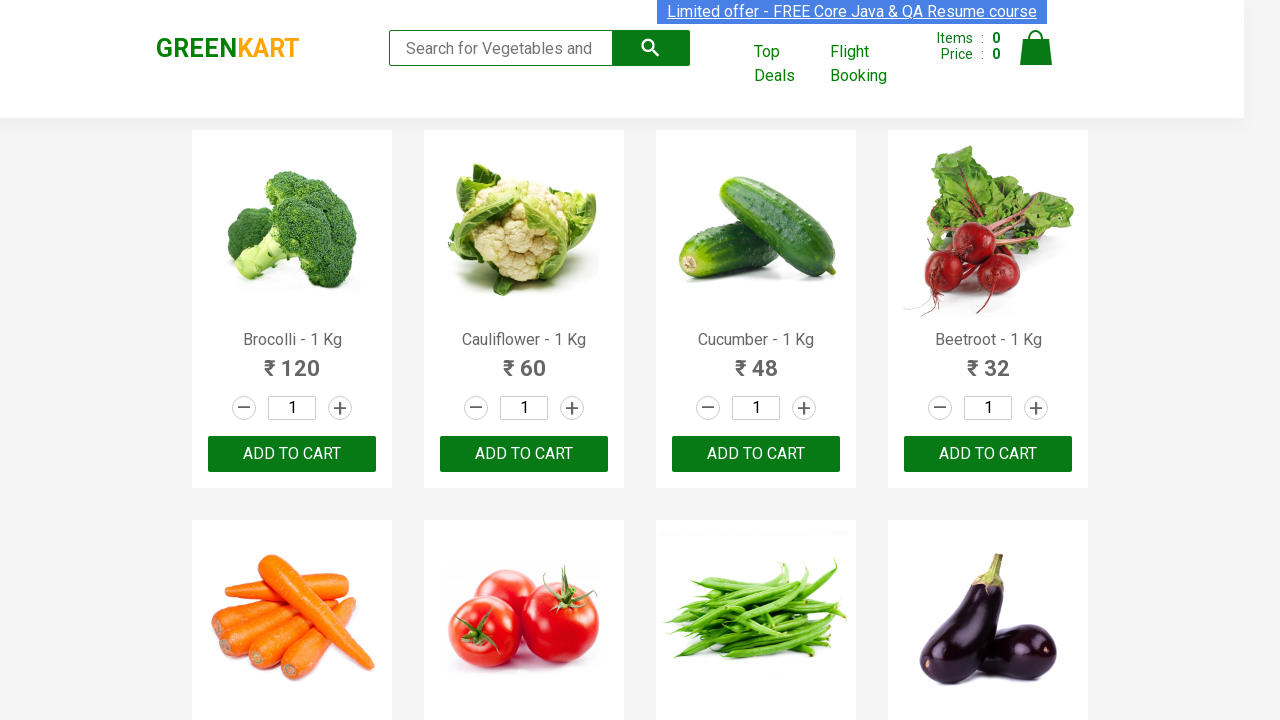

Waited for cart icon element to be present
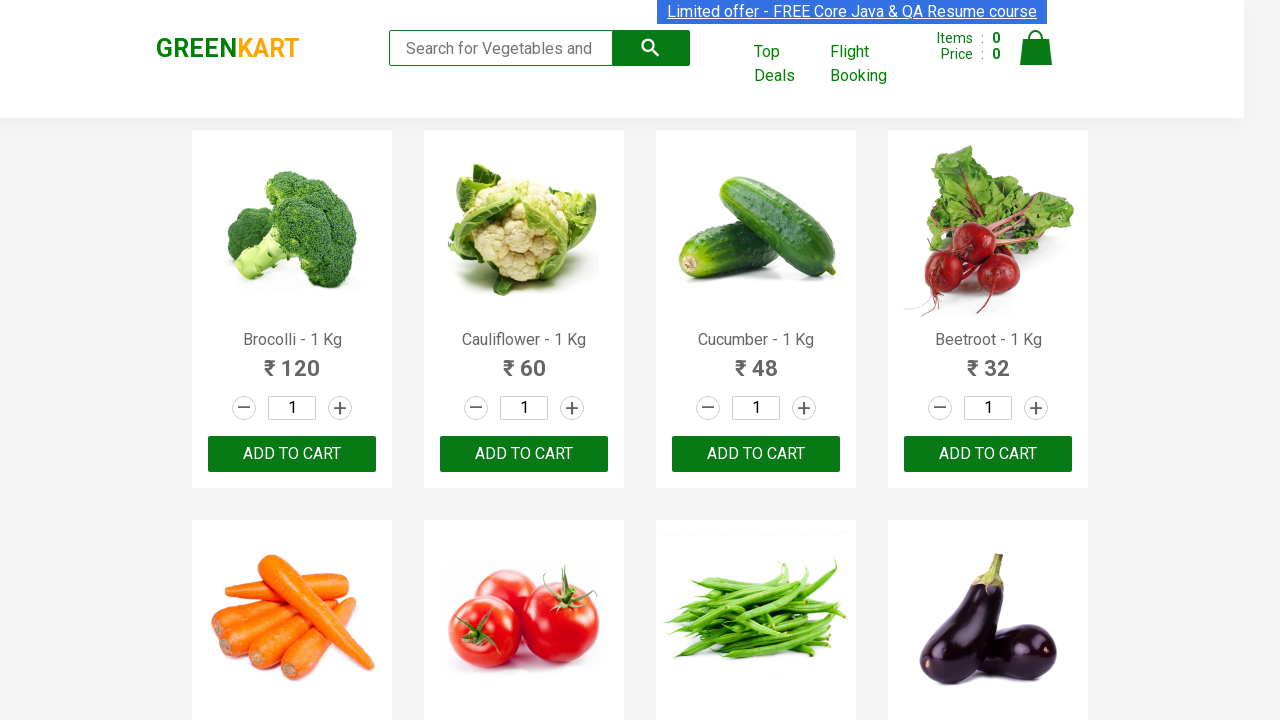

Waited for container element to be present
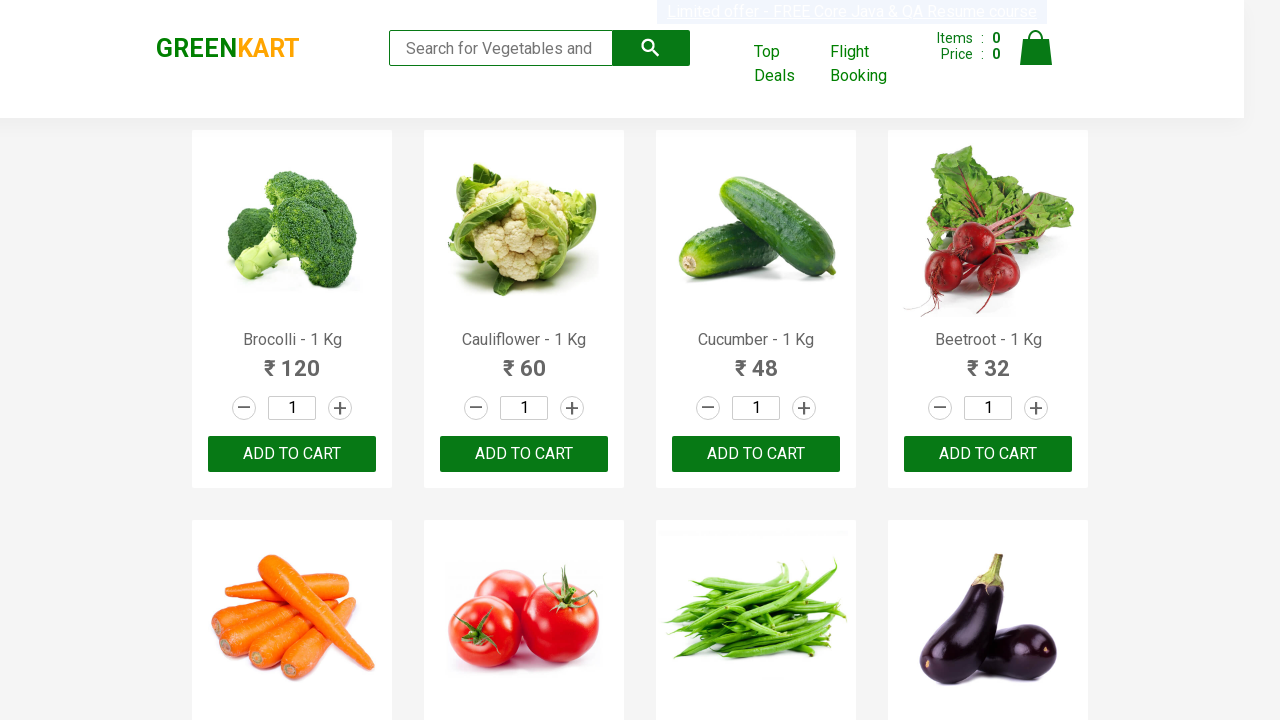

Waited for root element to be present
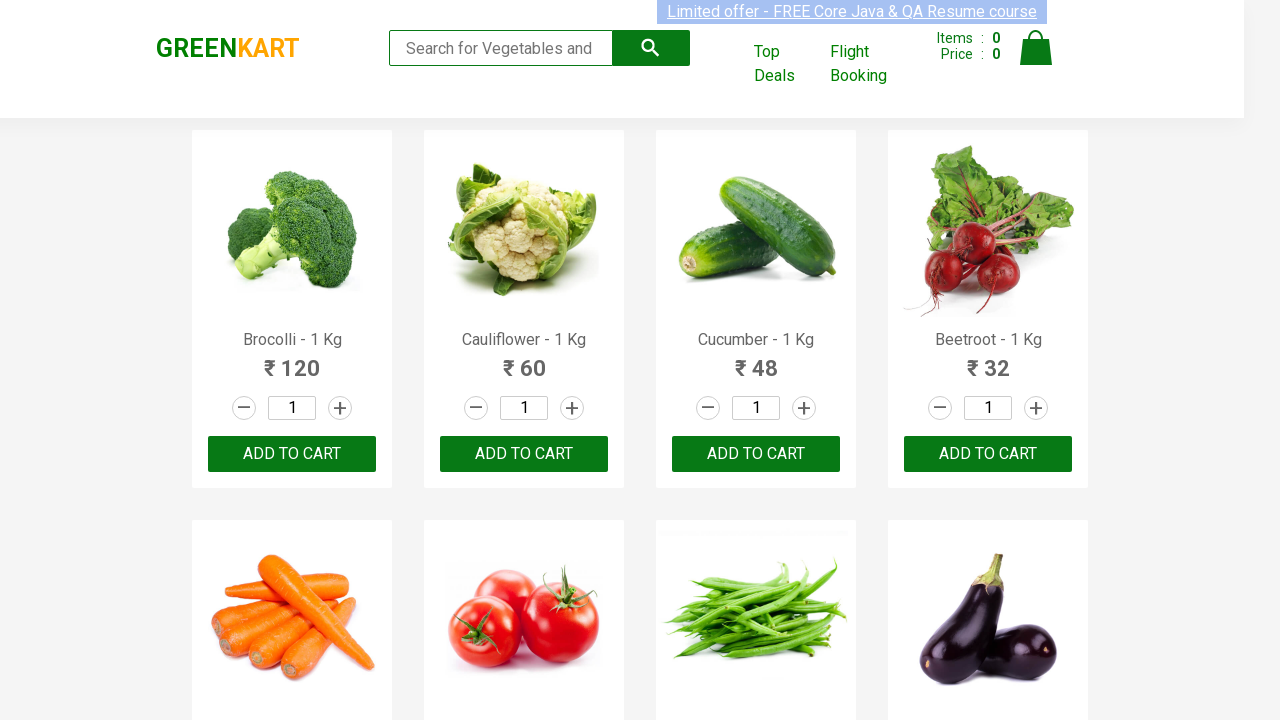

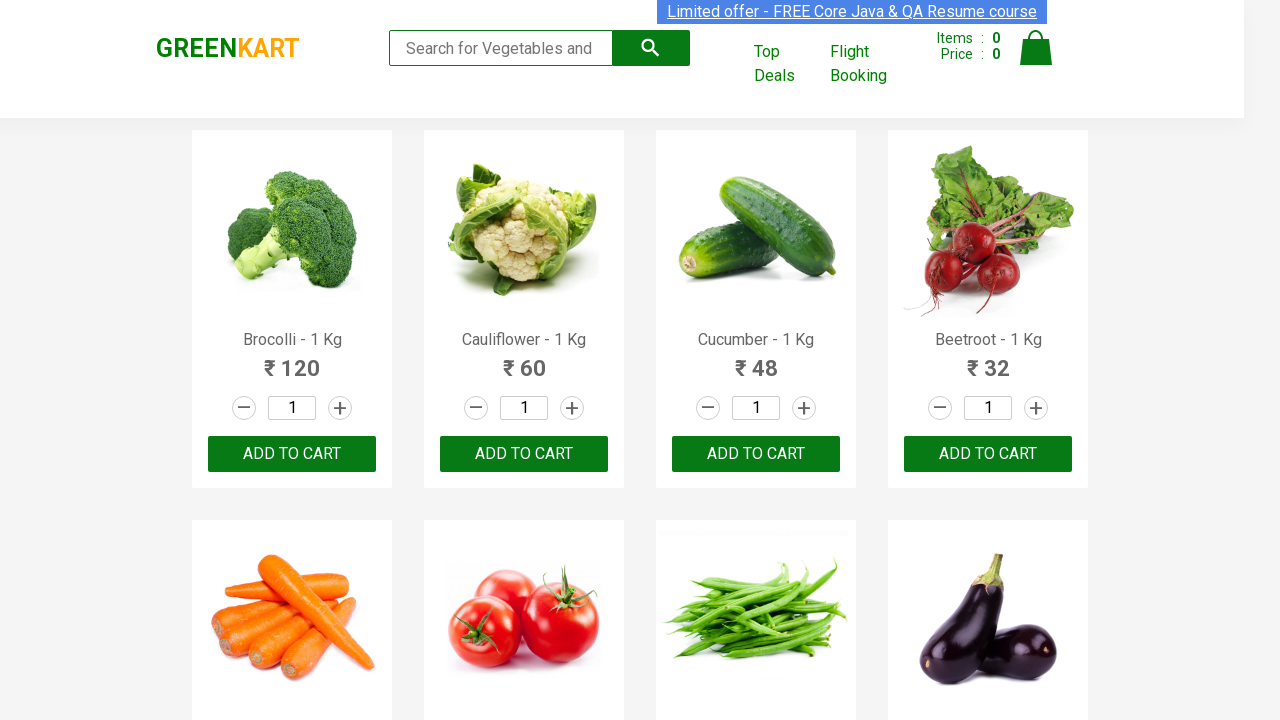